Tests the Forgot Password functionality by navigating to the forgot password page, entering an email, and verifying the server response

Starting URL: https://the-internet.herokuapp.com/

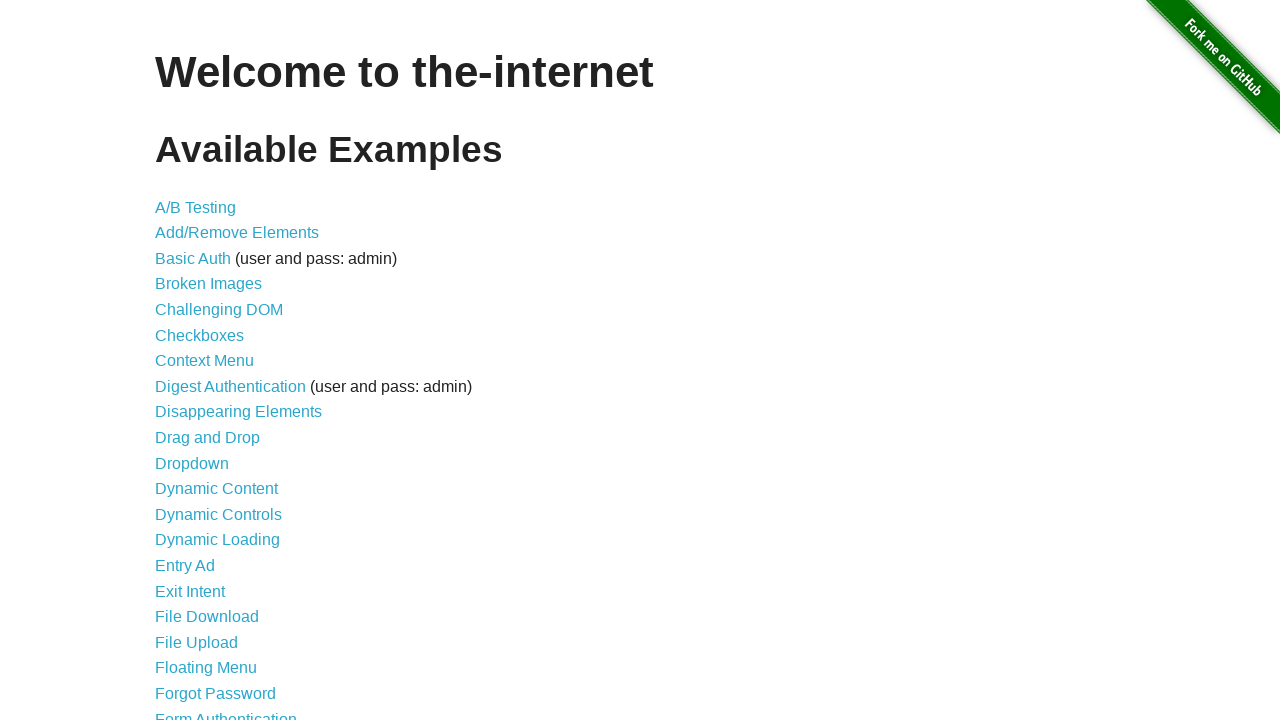

Clicked on Forgot Password link at (216, 693) on text=Forgot Password
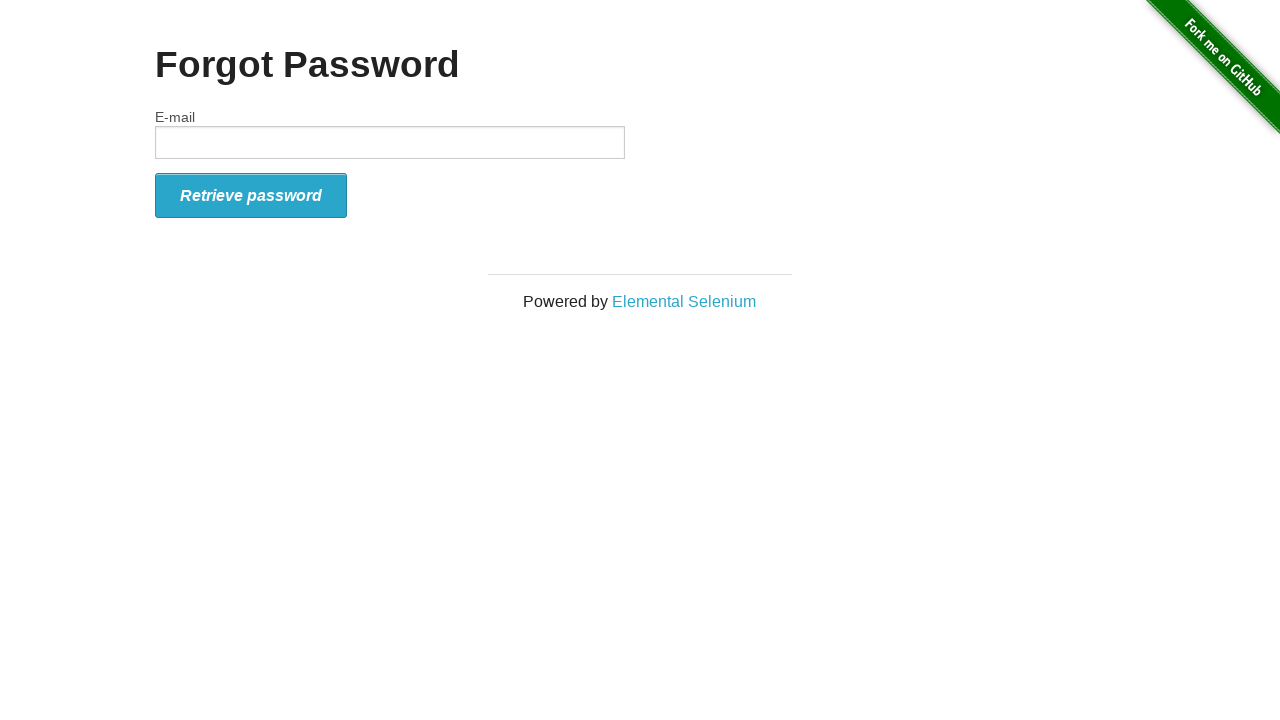

Filled email field with 'rb_corona' on input[id='email']
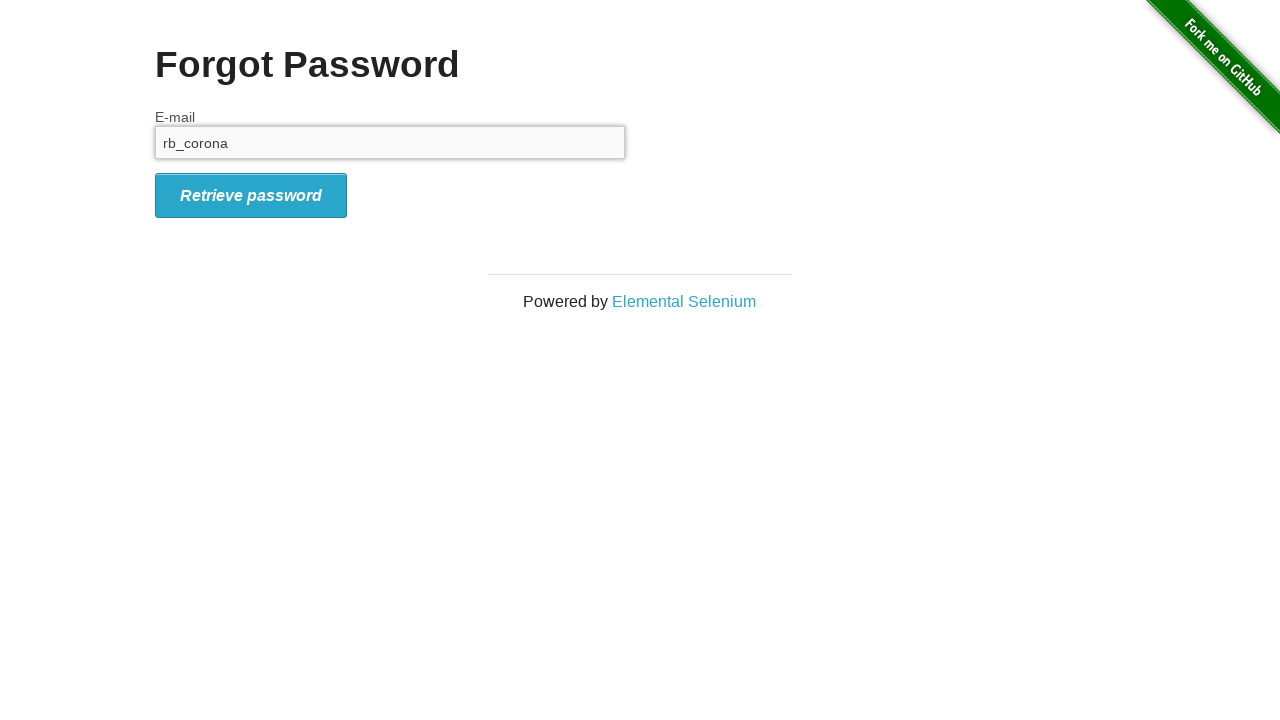

Clicked submit button to send password reset request at (251, 195) on button[id='form_submit']
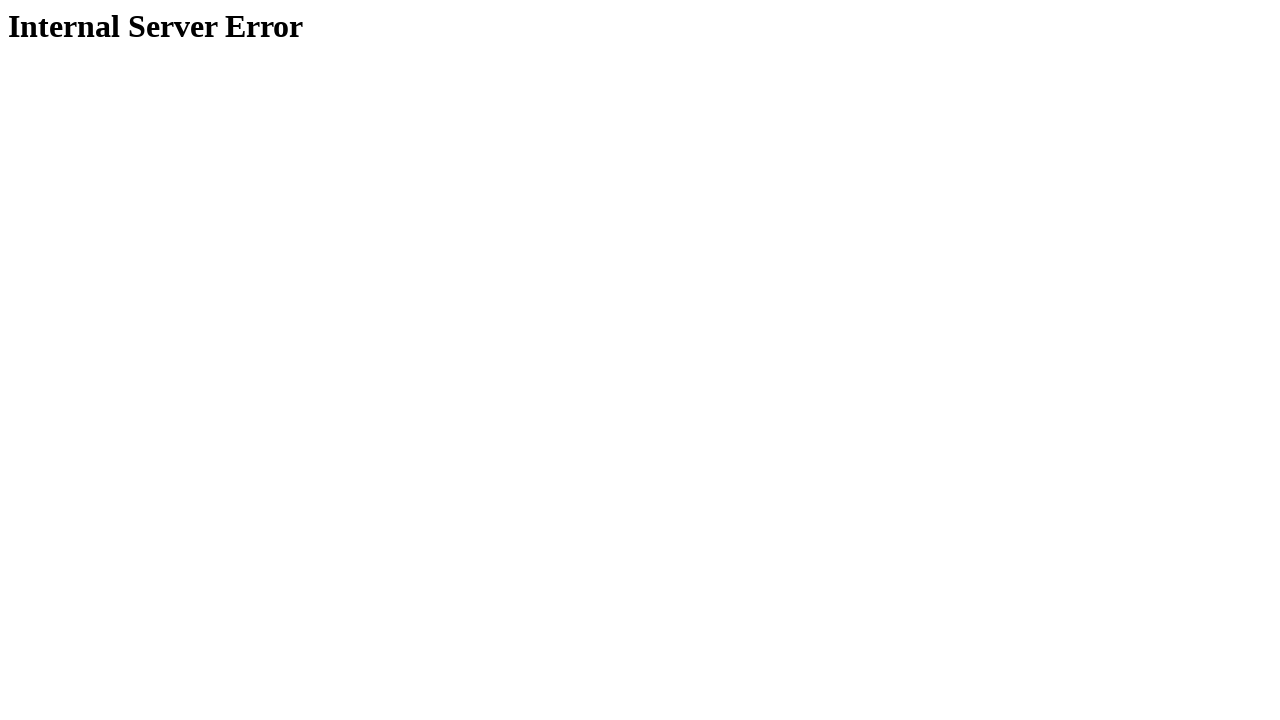

Verified server response showing Internal Server Error message
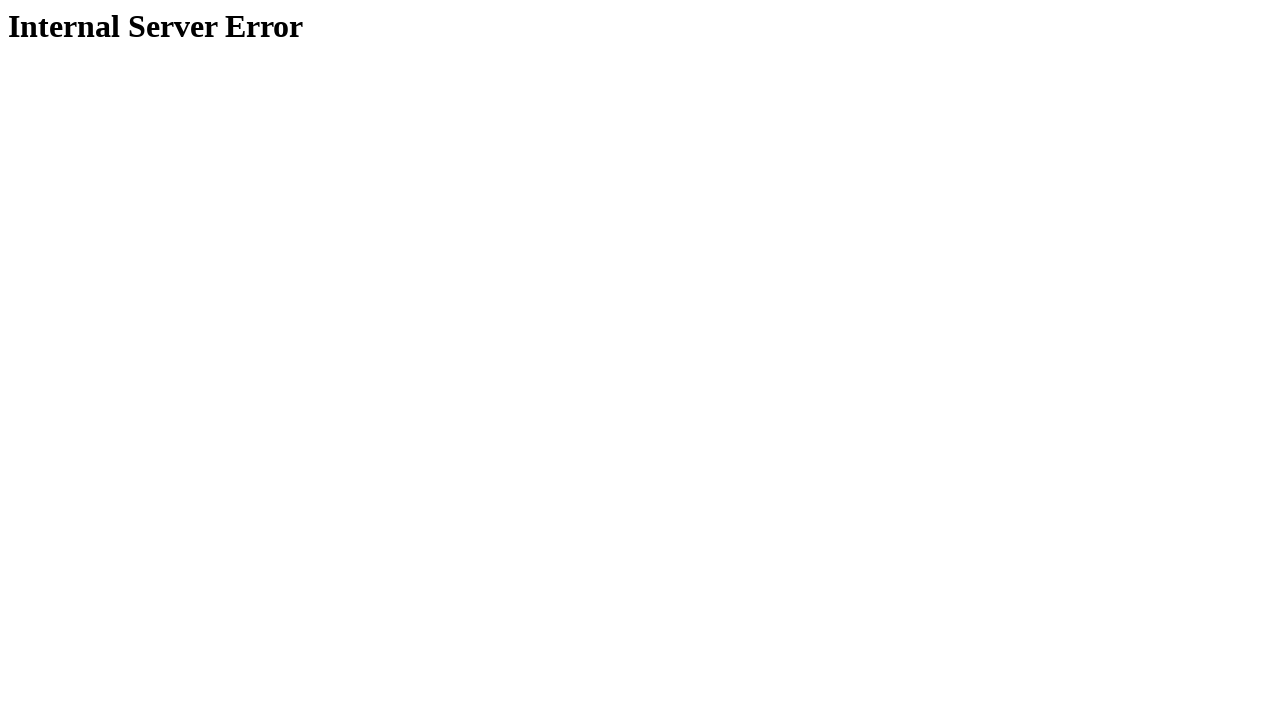

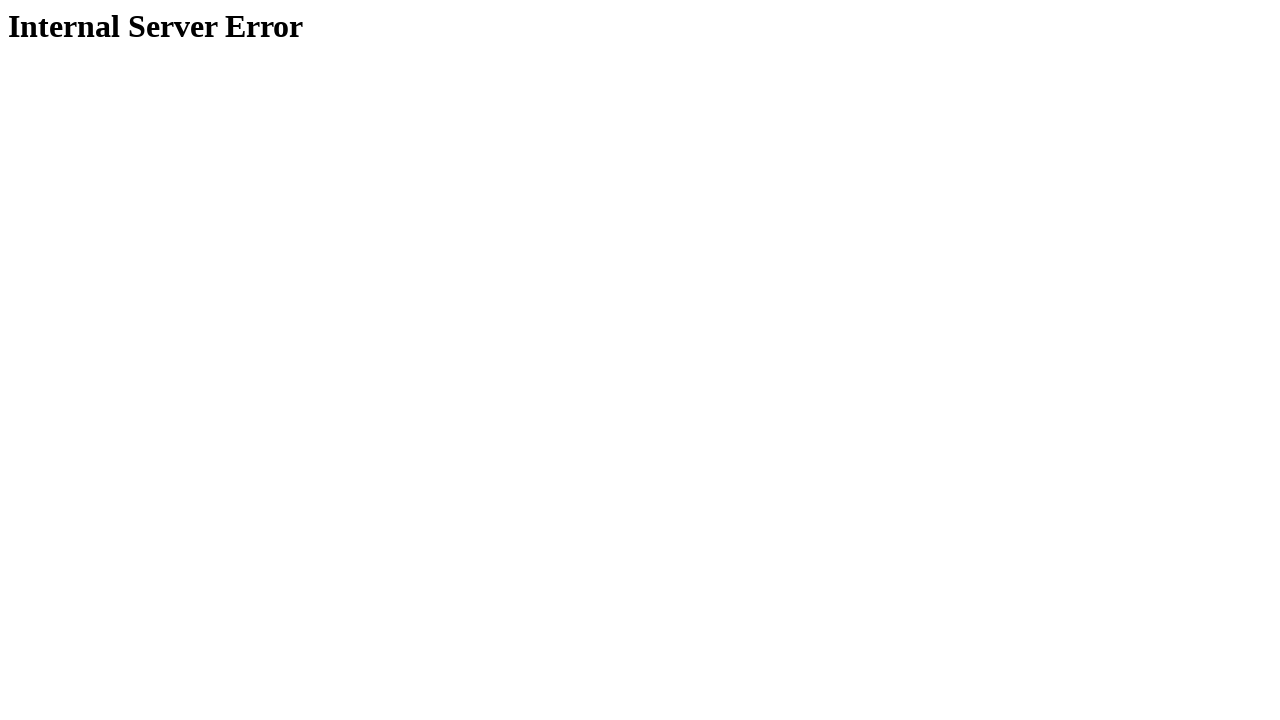